Tests clicking on a dynamic link that opens the DemoQA homepage in a new tab, then switches to that new tab and verifies the URL

Starting URL: https://demoqa.com/elements

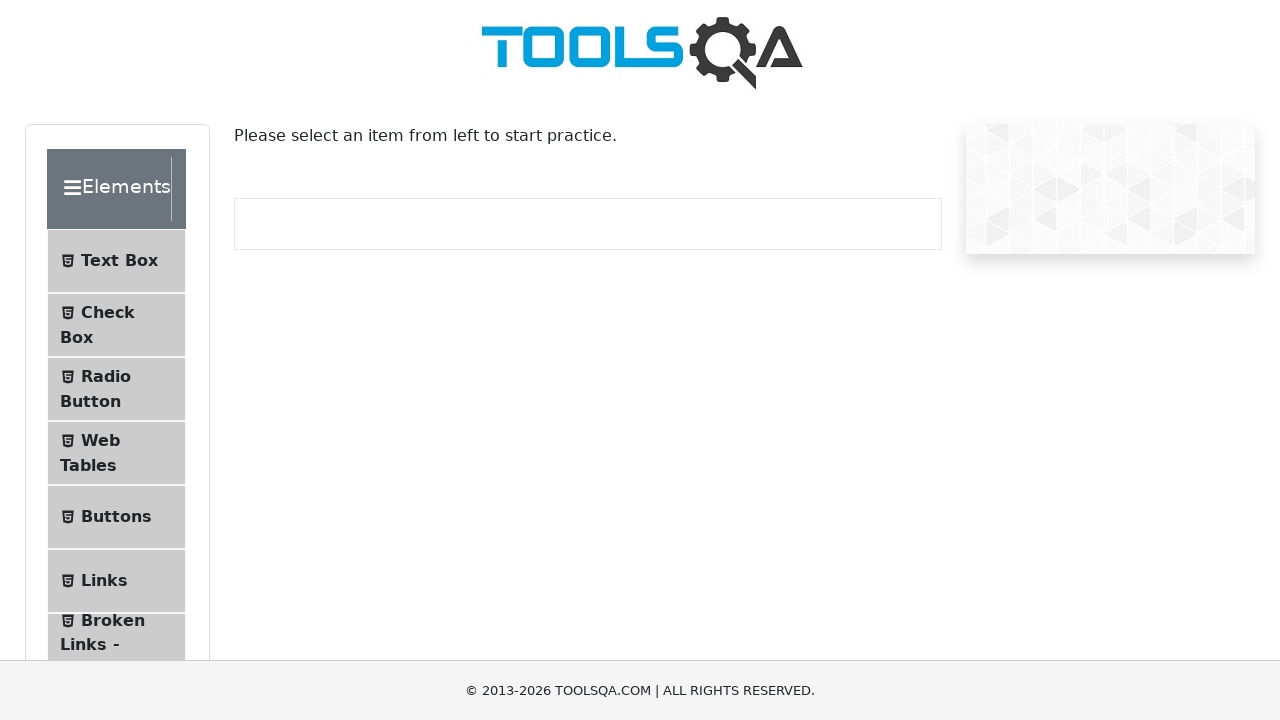

Scrolled Links menu item into view
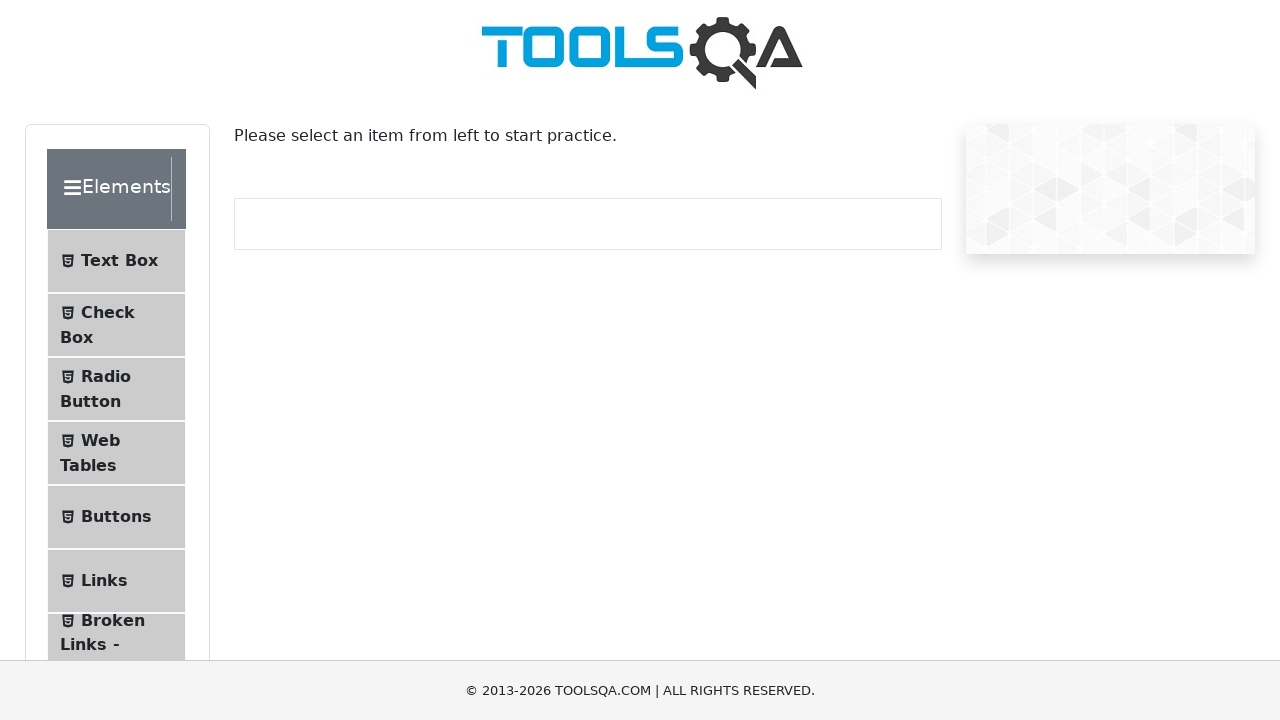

Clicked on Links menu item at (104, 581) on xpath=//li[@id='item-5']//span[text()='Links']
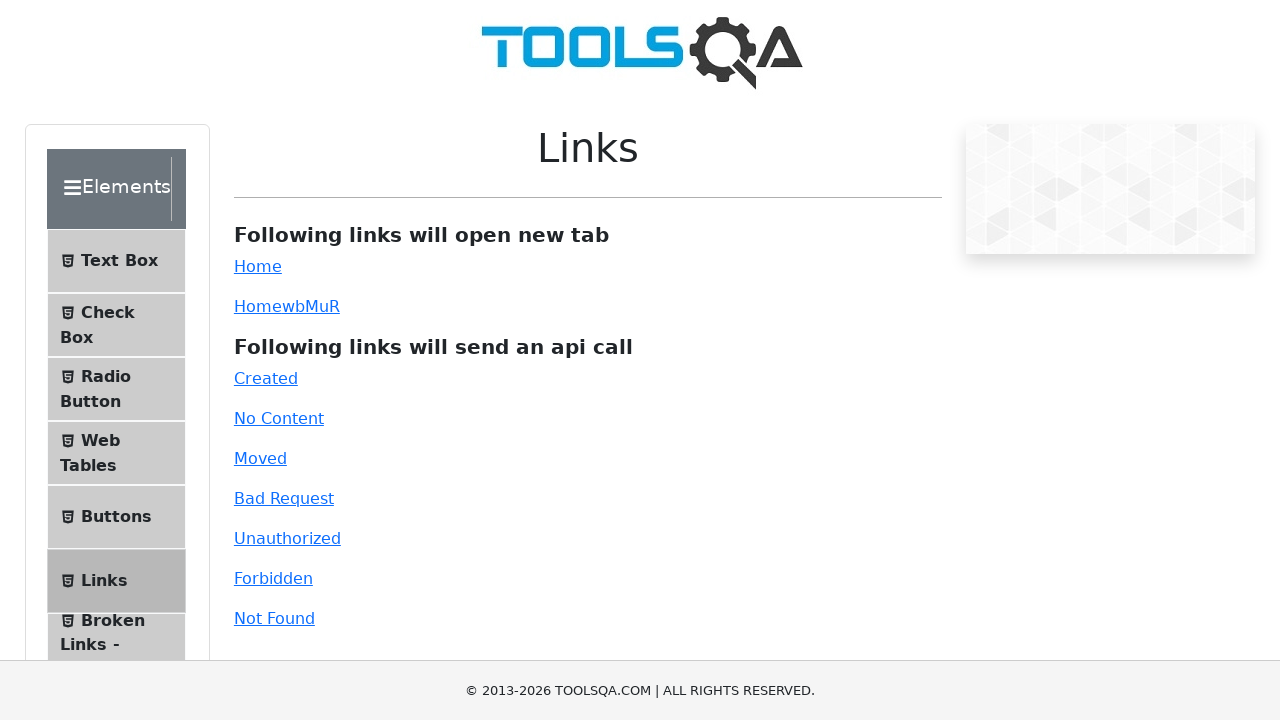

Clicked on dynamic link which opened a new tab at (258, 306) on xpath=//a[@id='dynamicLink']
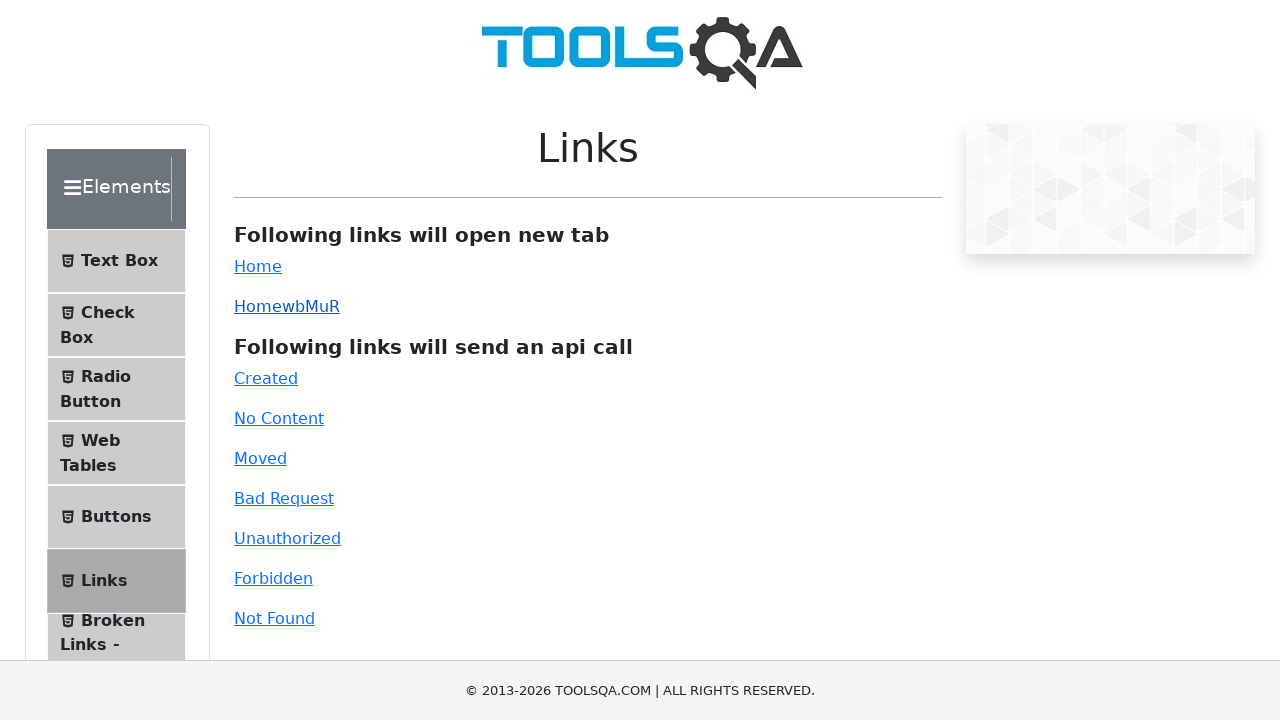

Waited for new tab to load
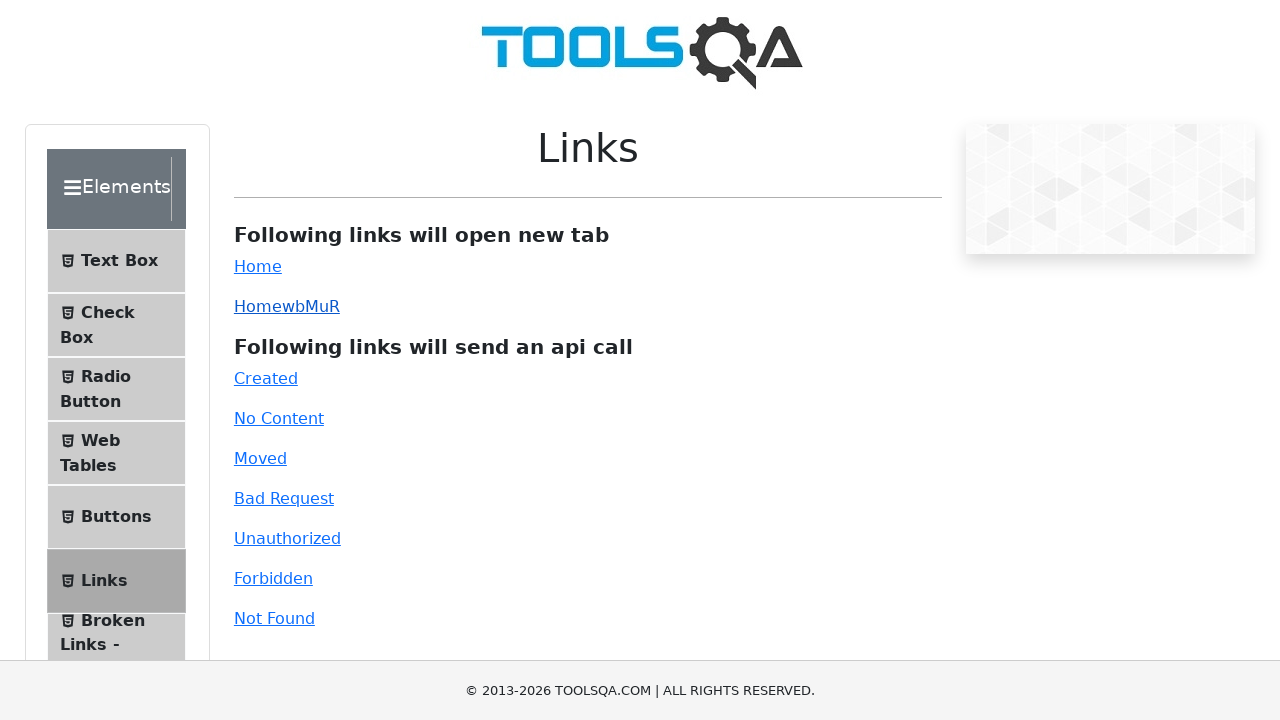

Verified new tab URL is https://demoqa.com/
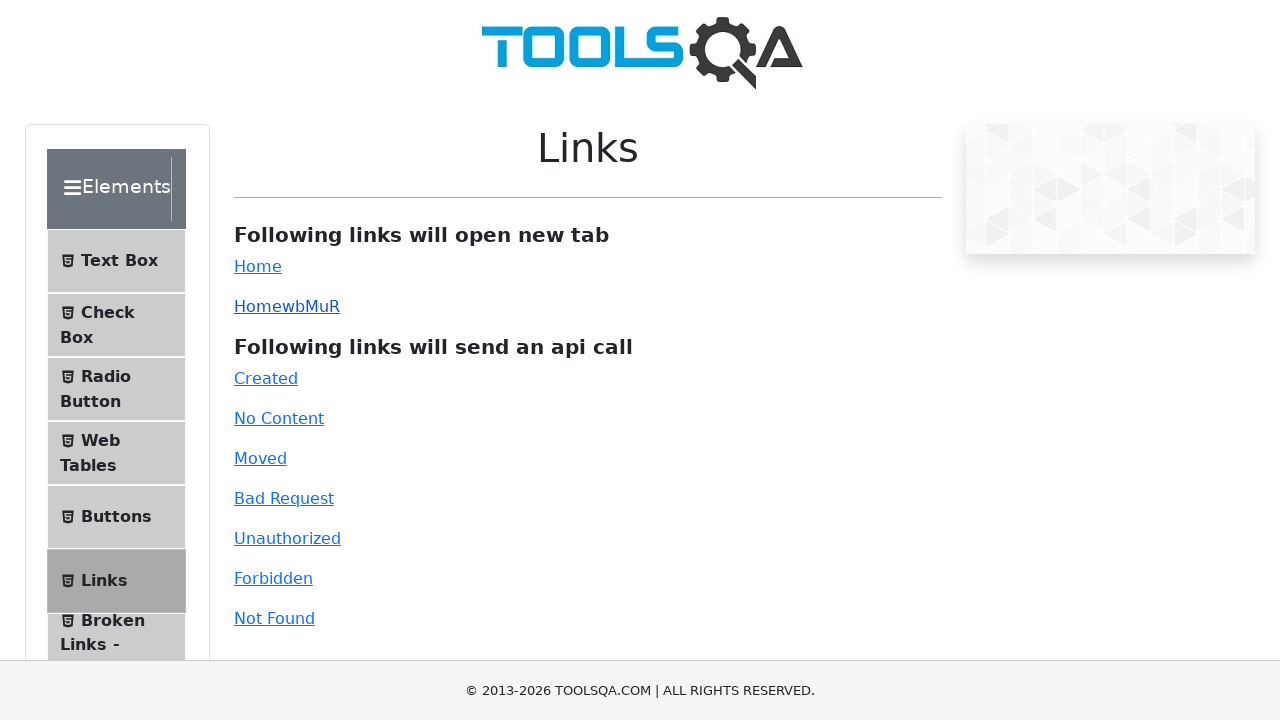

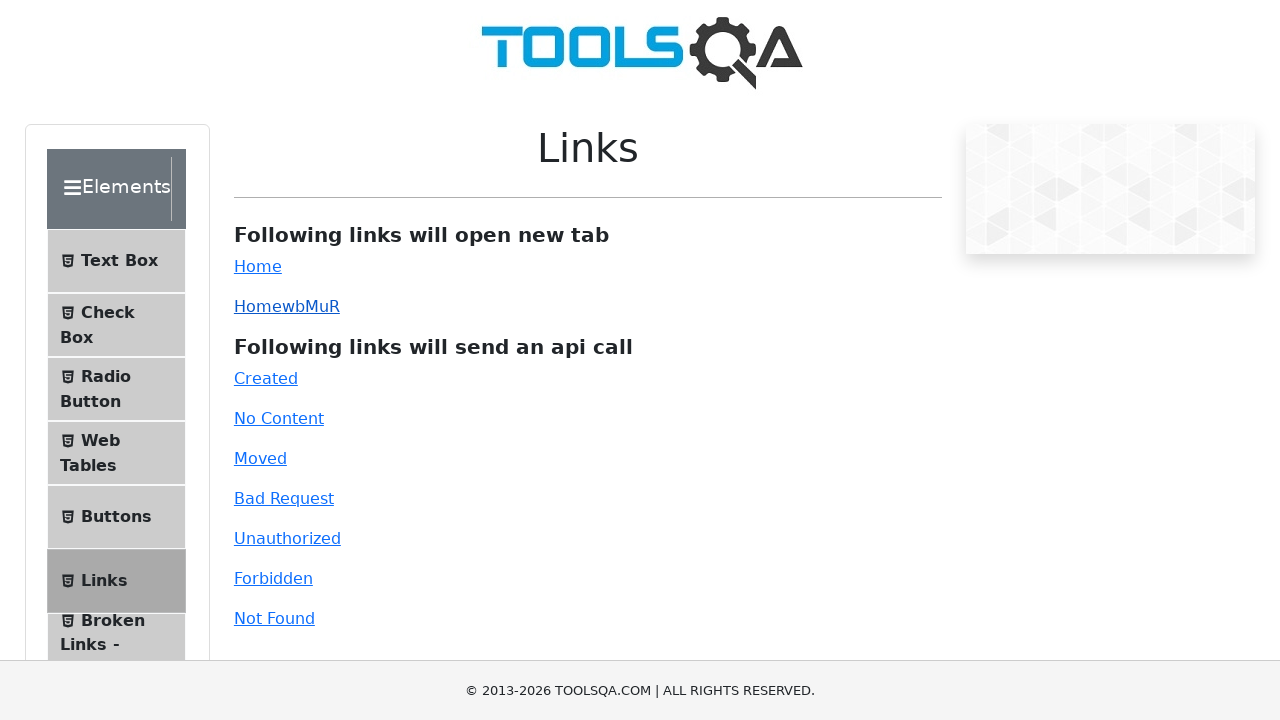